Tests that the currently applied filter link is highlighted

Starting URL: https://demo.playwright.dev/todomvc

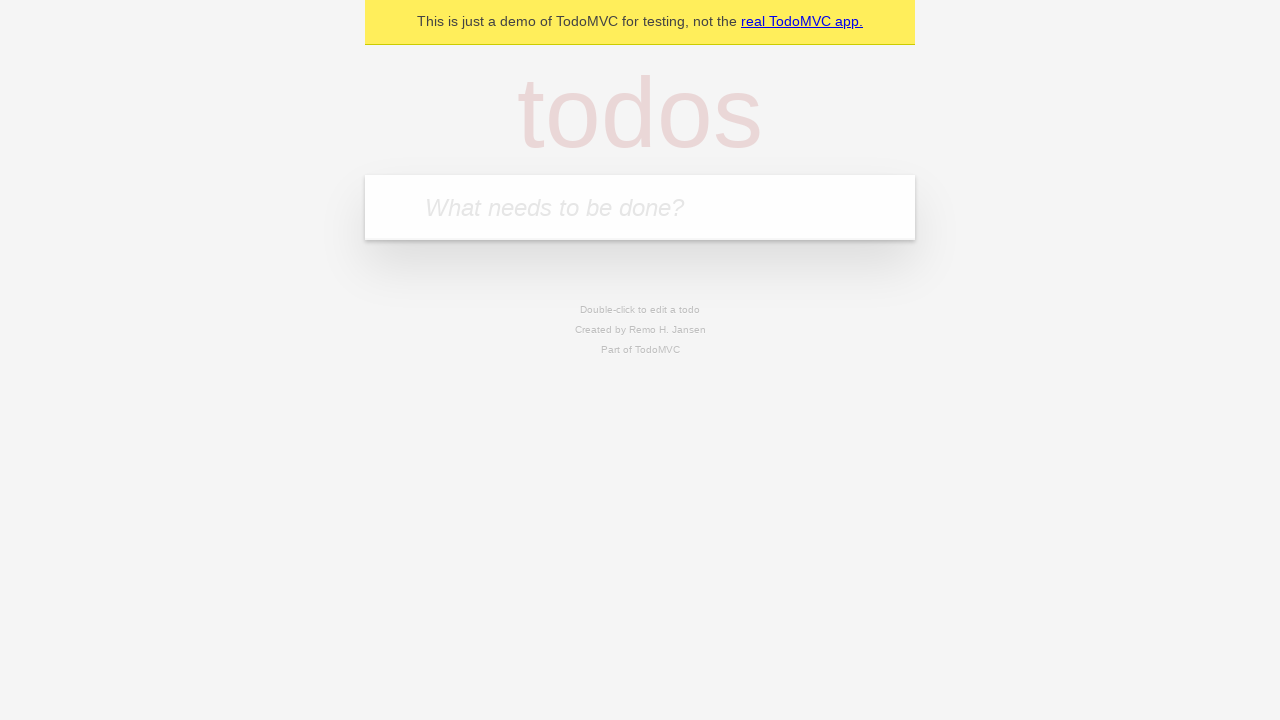

Filled todo input with 'buy some cheese' on internal:attr=[placeholder="What needs to be done?"i]
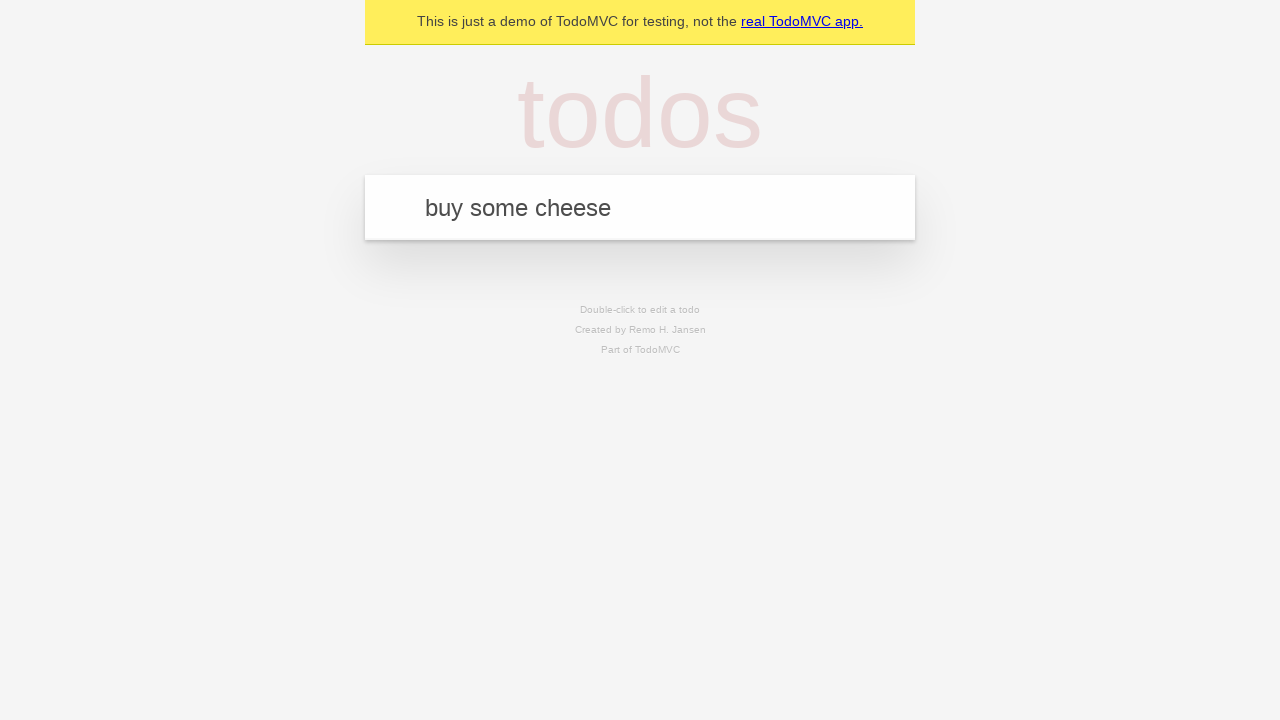

Pressed Enter to create first todo on internal:attr=[placeholder="What needs to be done?"i]
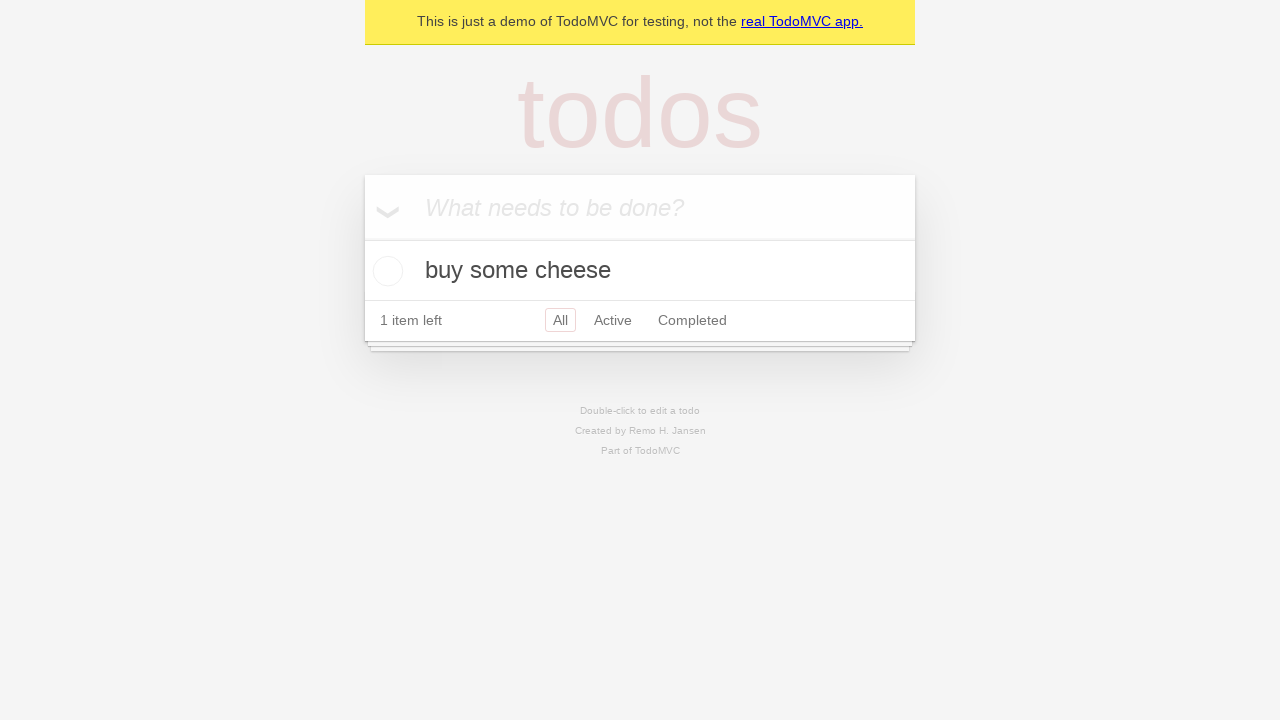

Filled todo input with 'feed the cat' on internal:attr=[placeholder="What needs to be done?"i]
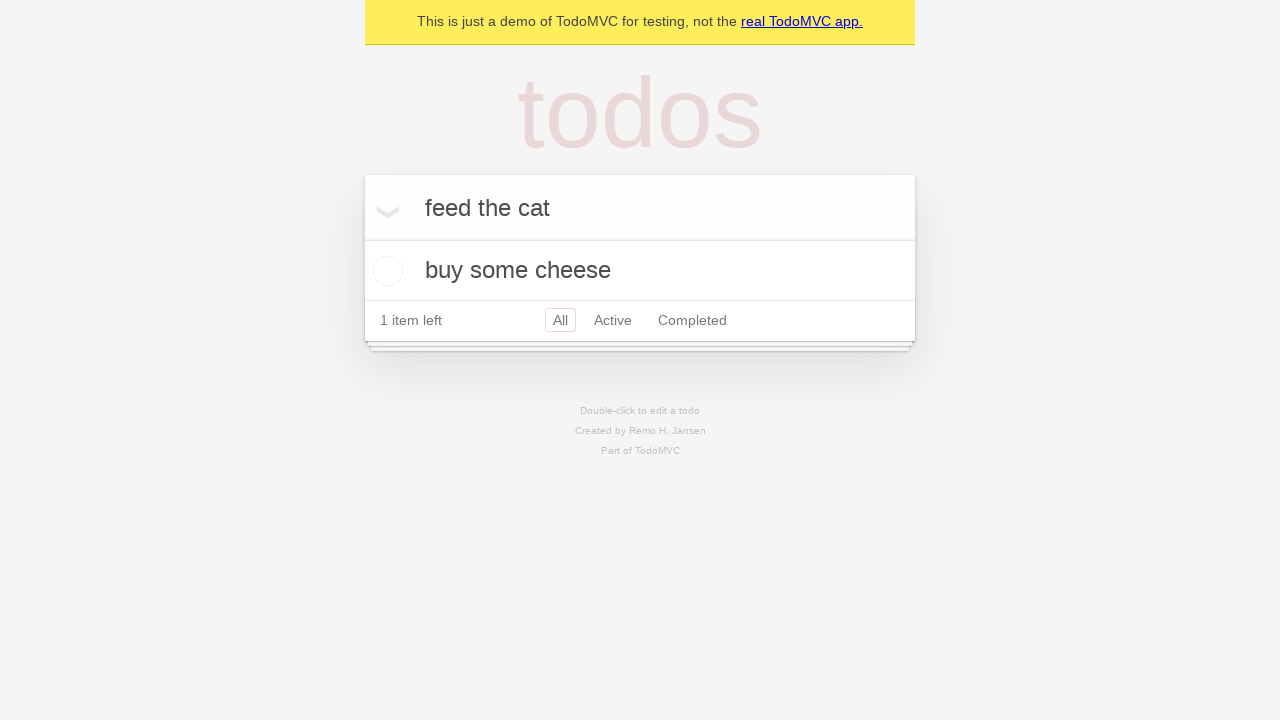

Pressed Enter to create second todo on internal:attr=[placeholder="What needs to be done?"i]
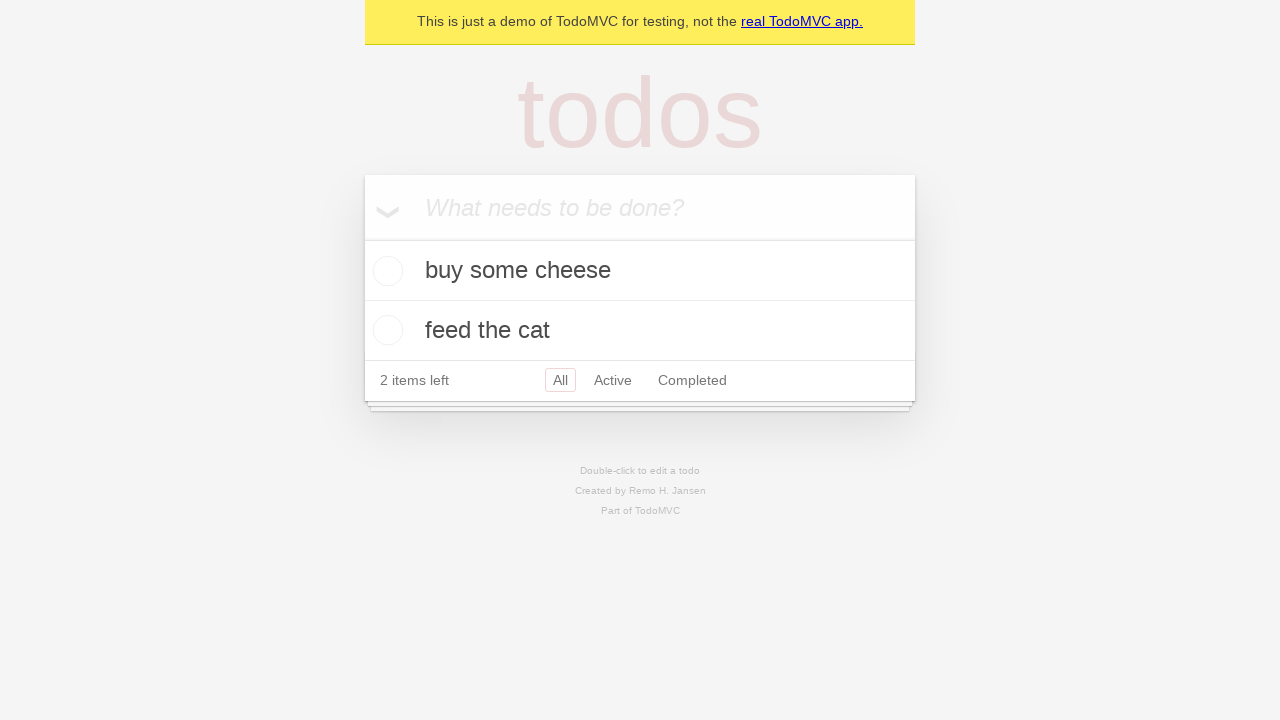

Filled todo input with 'book a doctors appointment' on internal:attr=[placeholder="What needs to be done?"i]
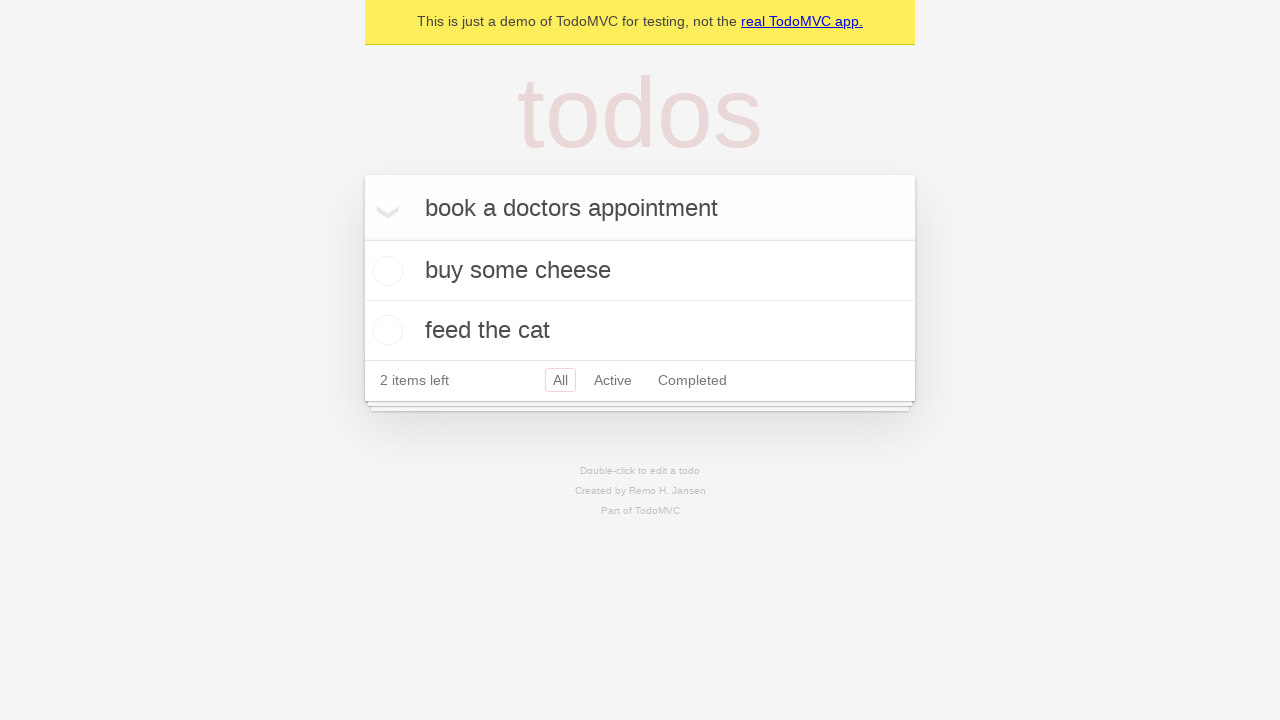

Pressed Enter to create third todo on internal:attr=[placeholder="What needs to be done?"i]
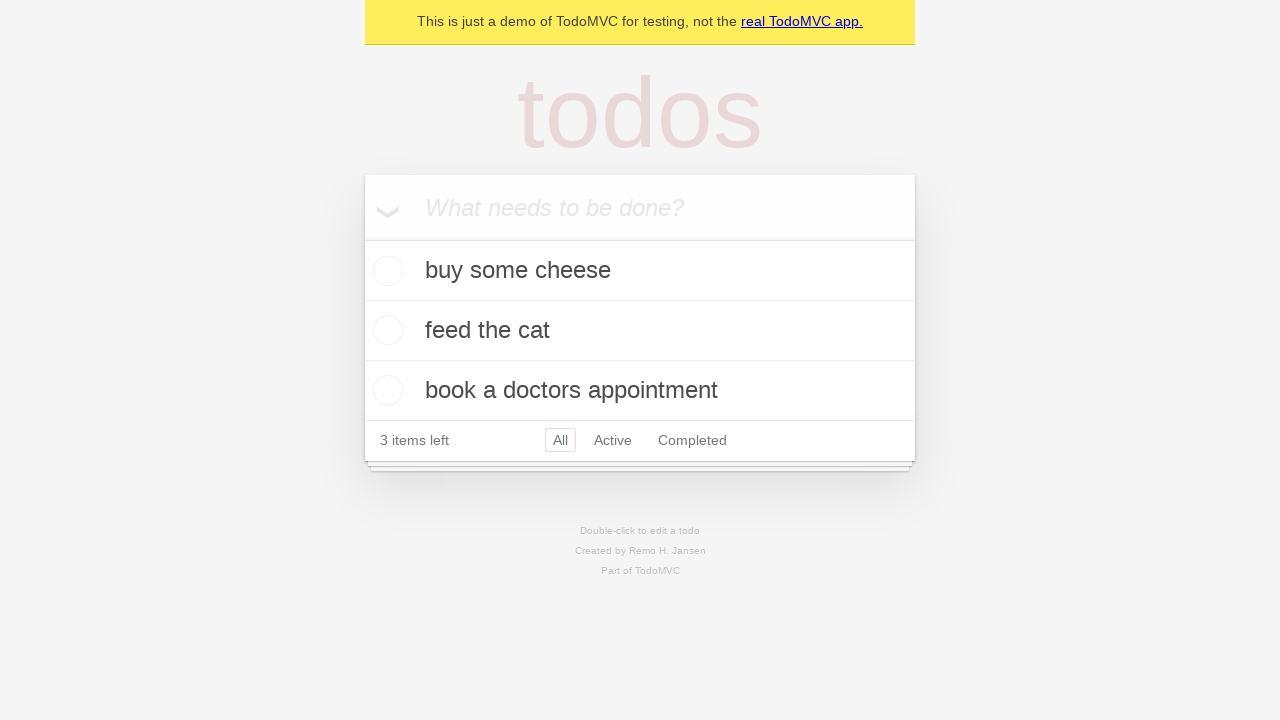

Clicked Active filter link at (613, 440) on internal:role=link[name="Active"i]
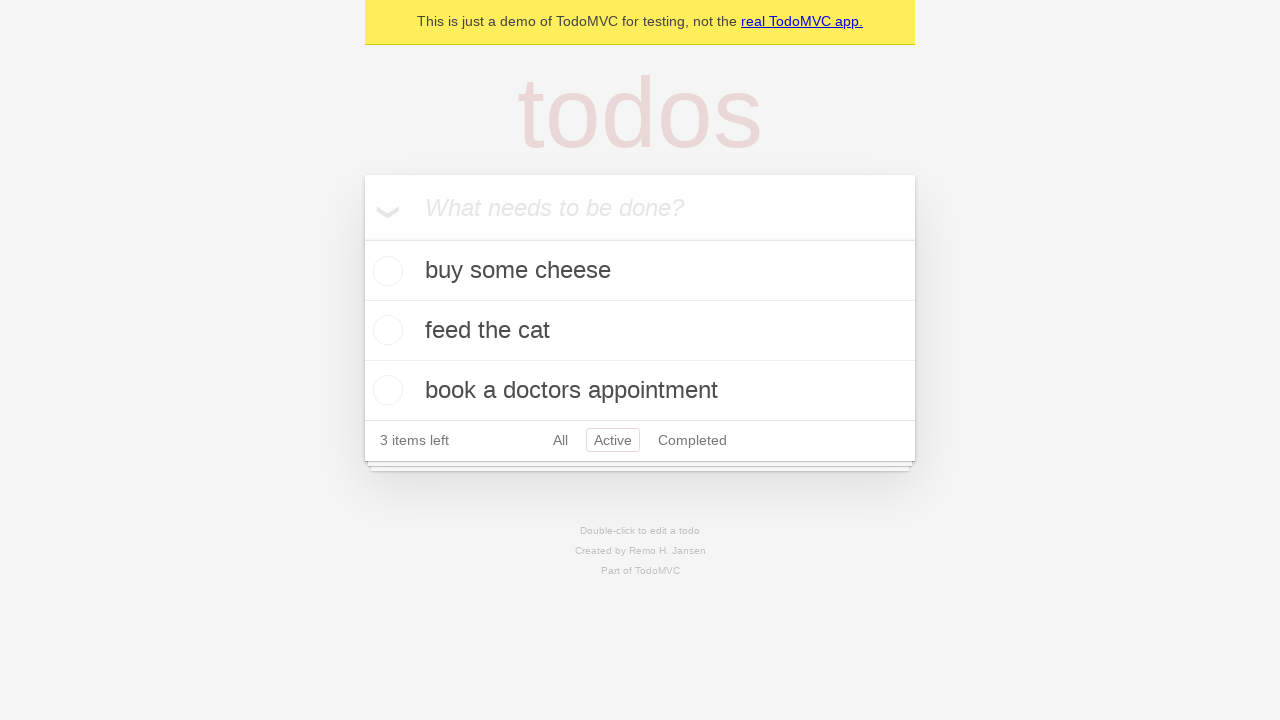

Clicked Completed filter link at (692, 440) on internal:role=link[name="Completed"i]
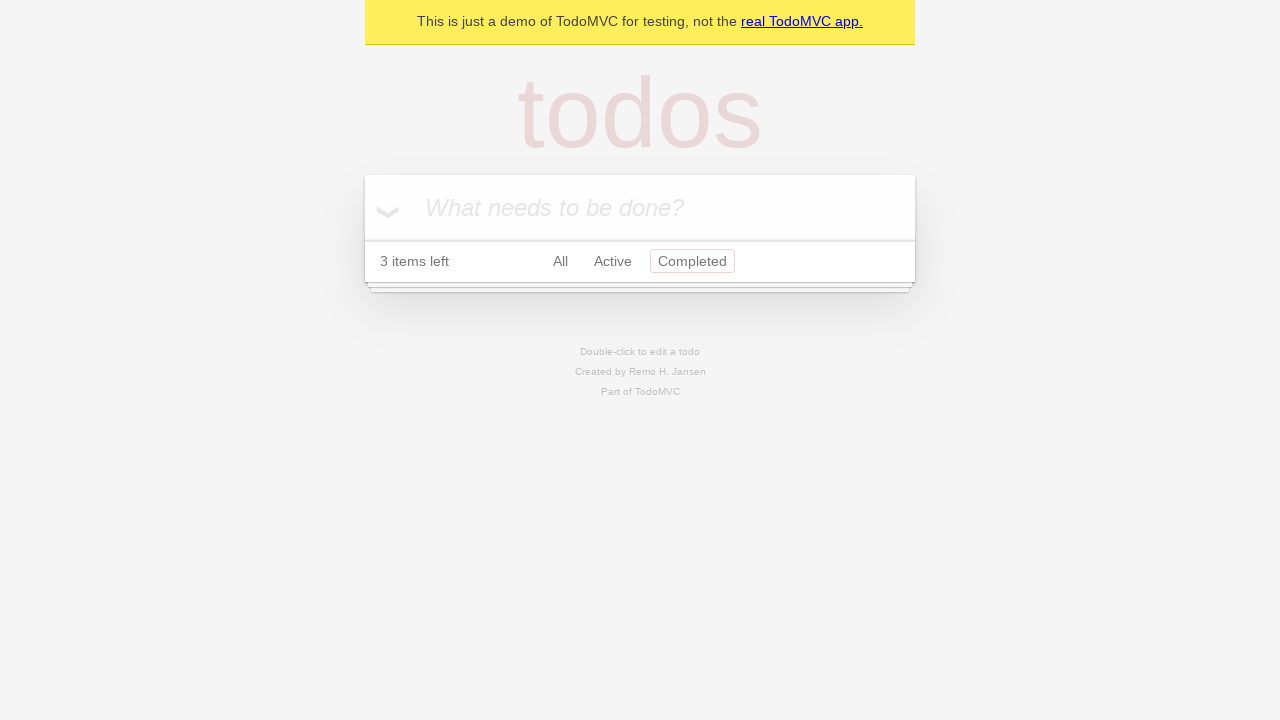

Verified that currently applied filter link is highlighted with 'selected' class
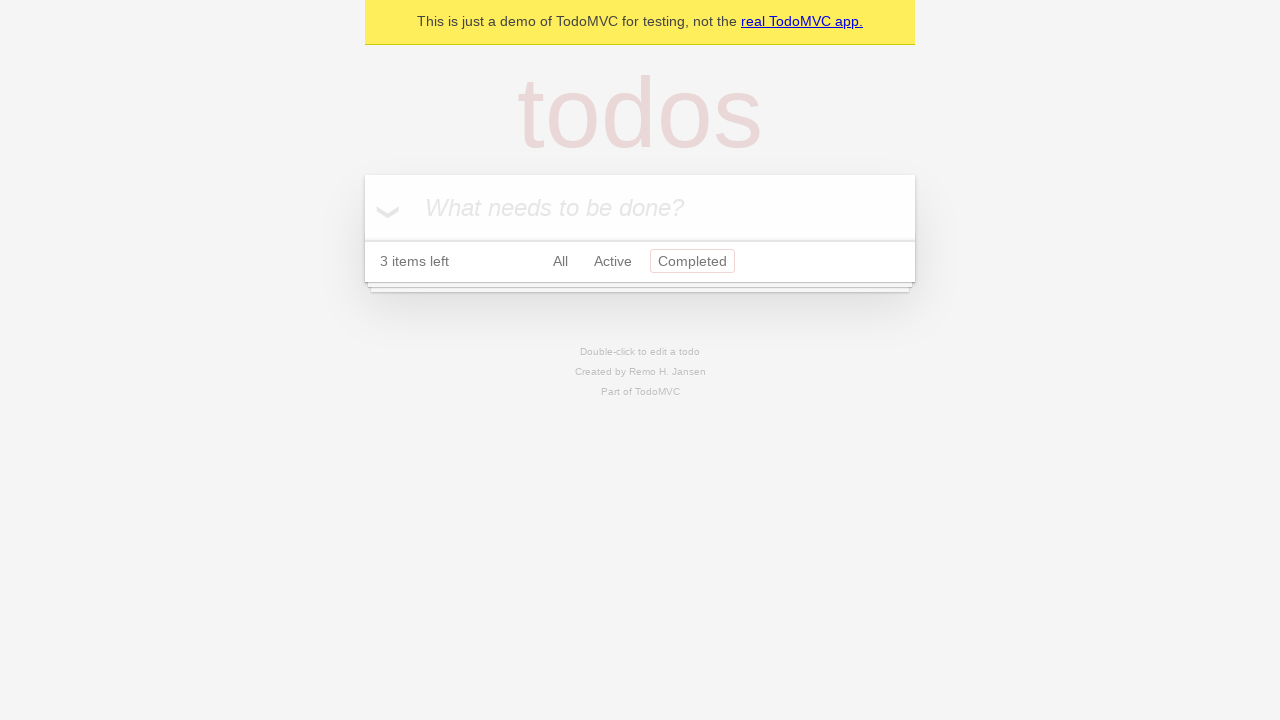

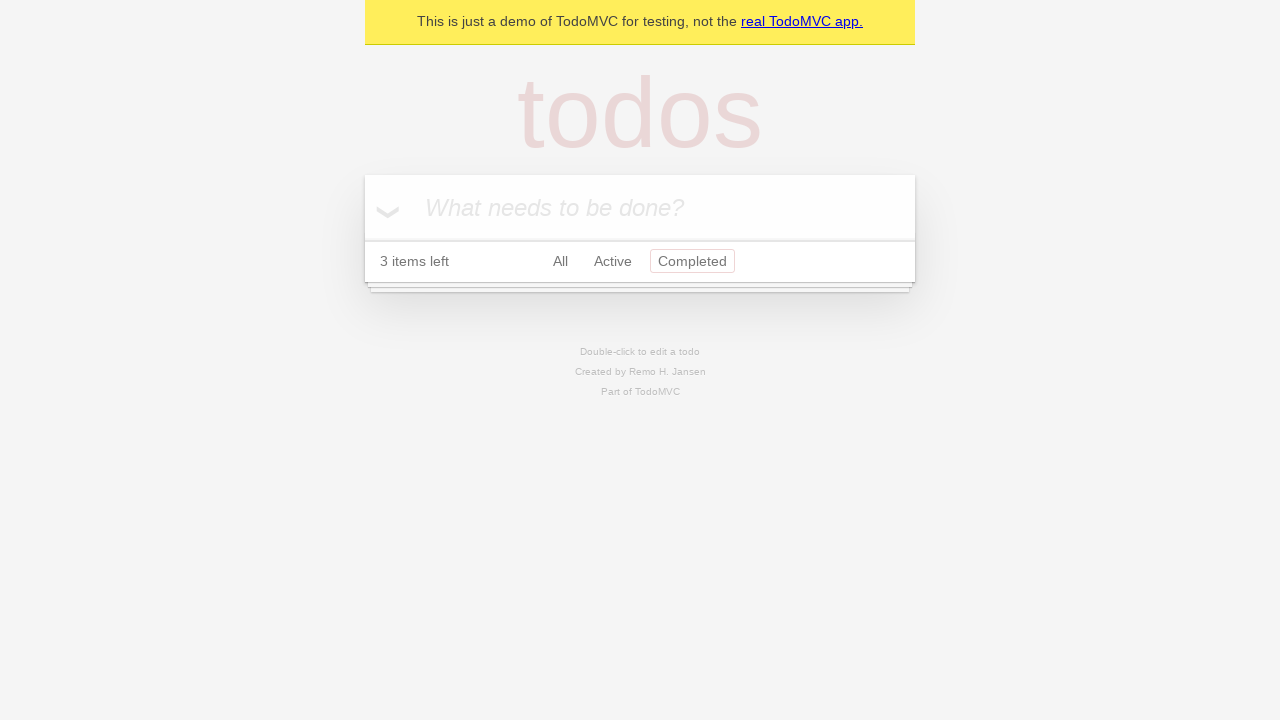